Tests the add/remove elements functionality by clicking the Add Element button to create a Delete button, verifying it appears, clicking Delete, and verifying the element is removed from the page.

Starting URL: https://practice.cydeo.com/add_remove_elements/

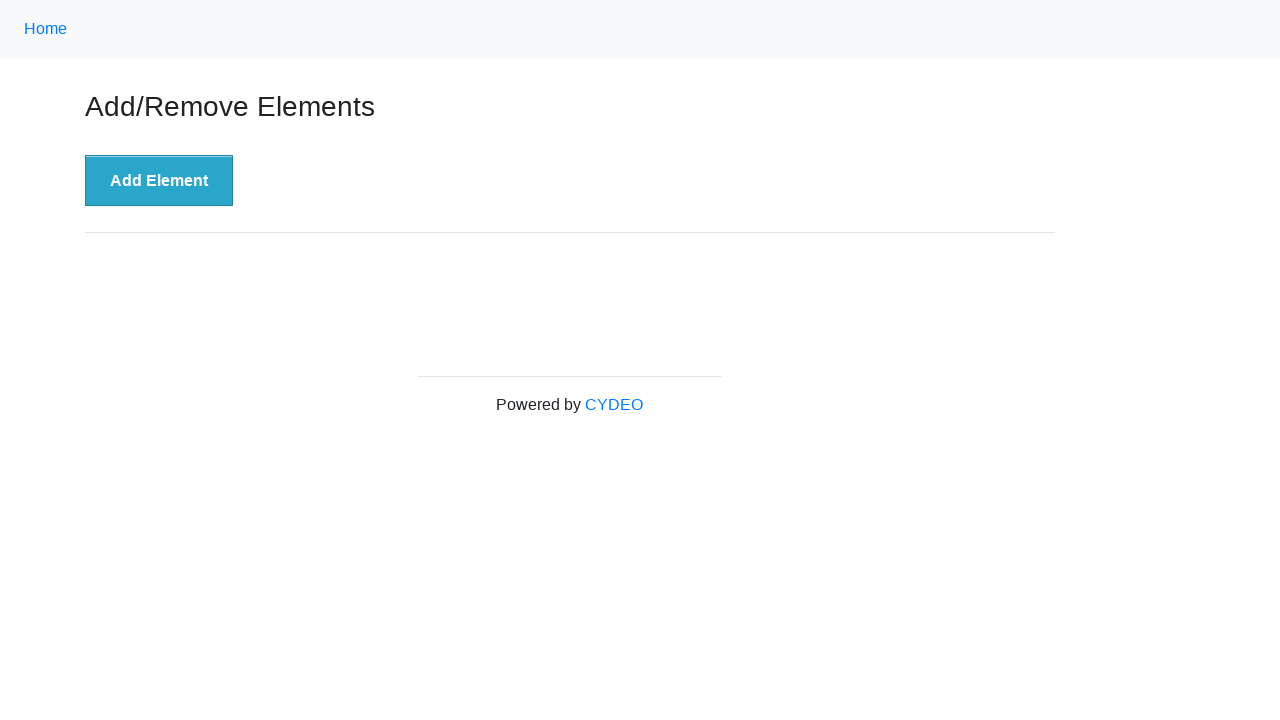

Clicked the 'Add Element' button at (159, 181) on xpath=//button[.='Add Element']
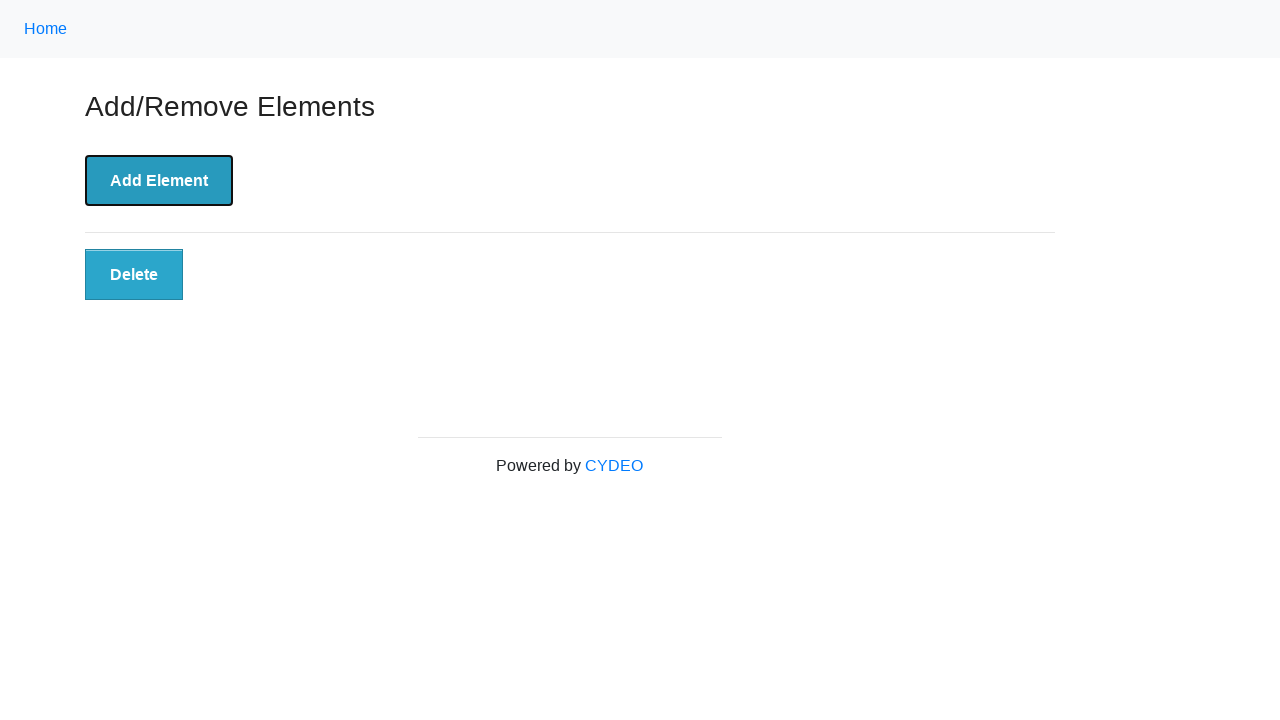

Delete button appeared after clicking Add Element
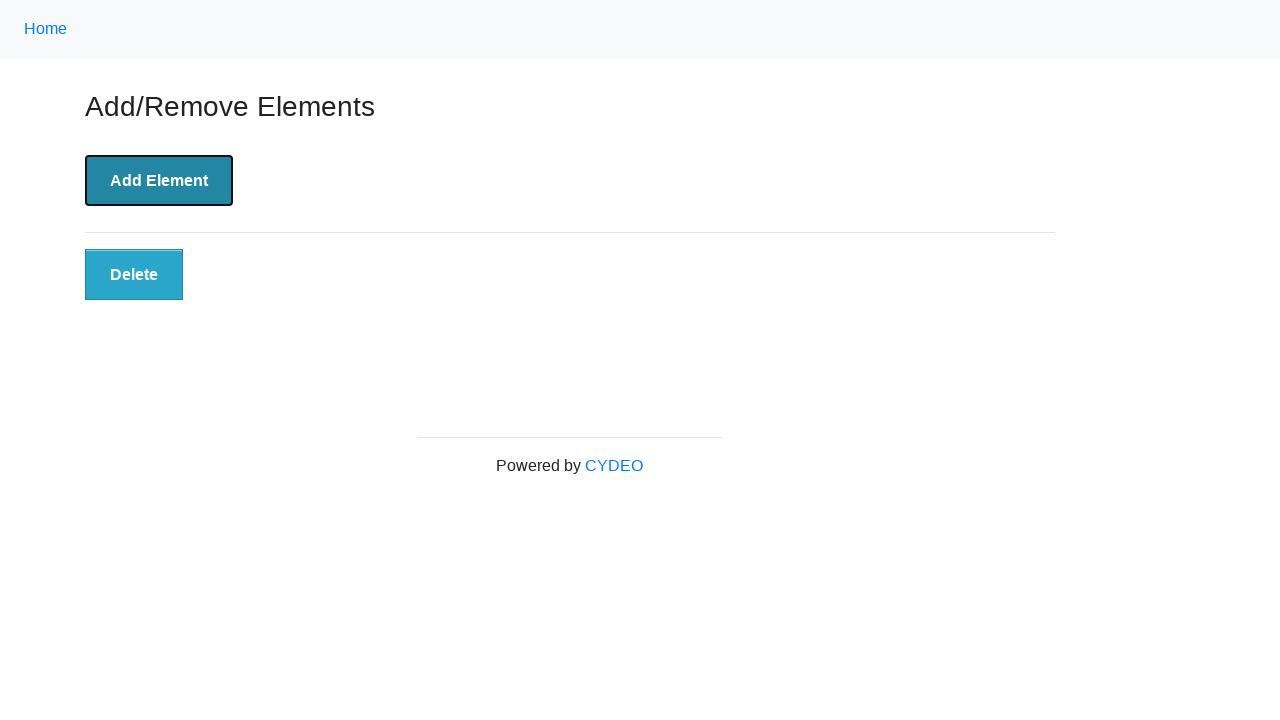

Verified Delete button is visible
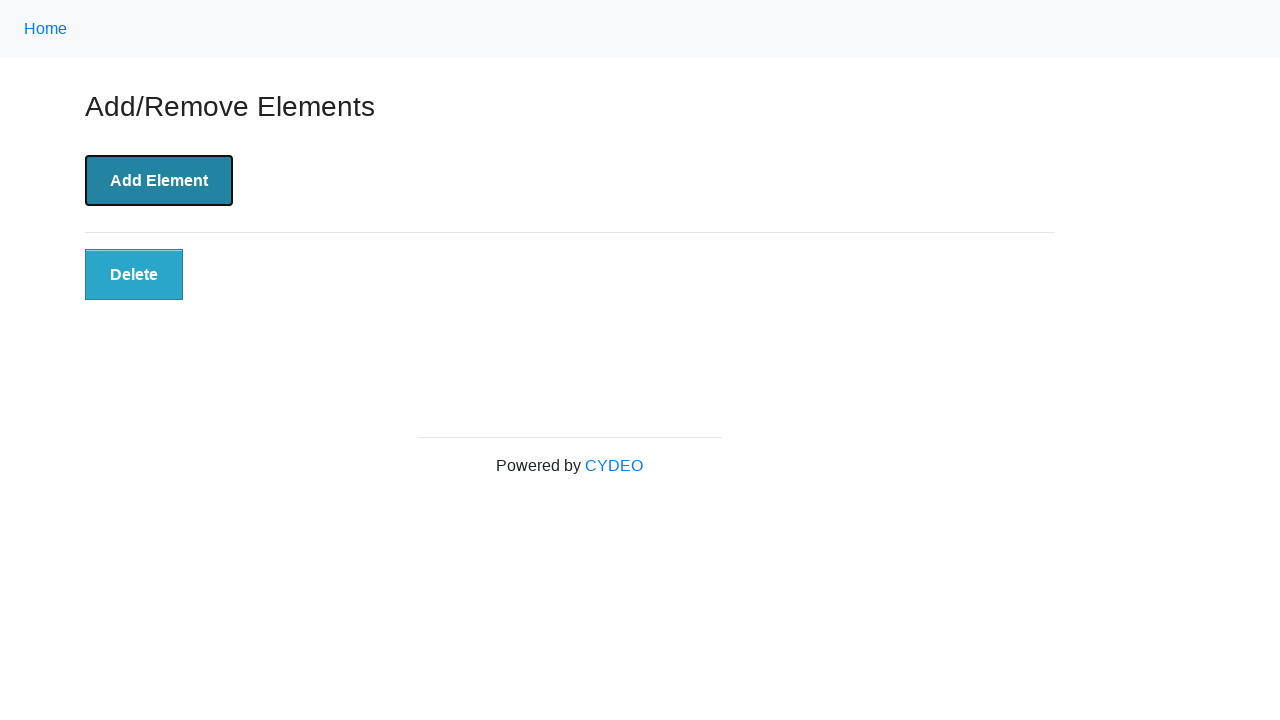

Clicked the Delete button at (134, 275) on xpath=//button[@class='added-manually']
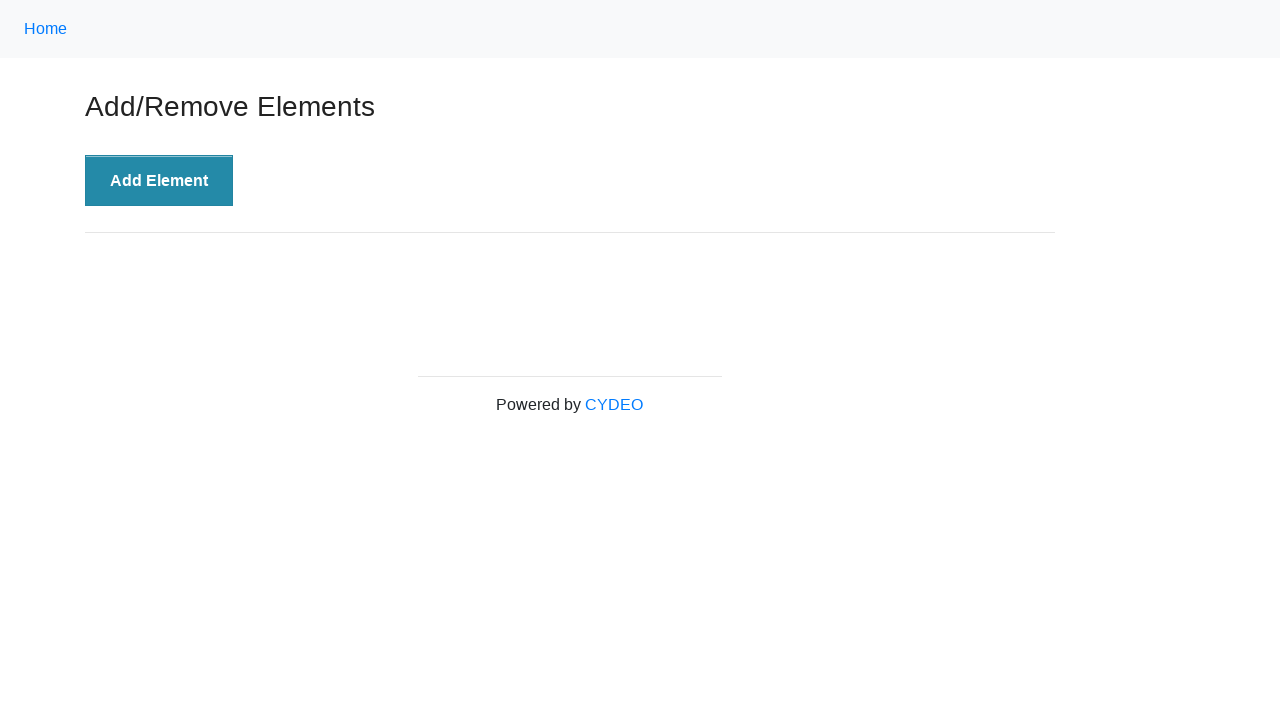

Verified Delete button was removed from the page
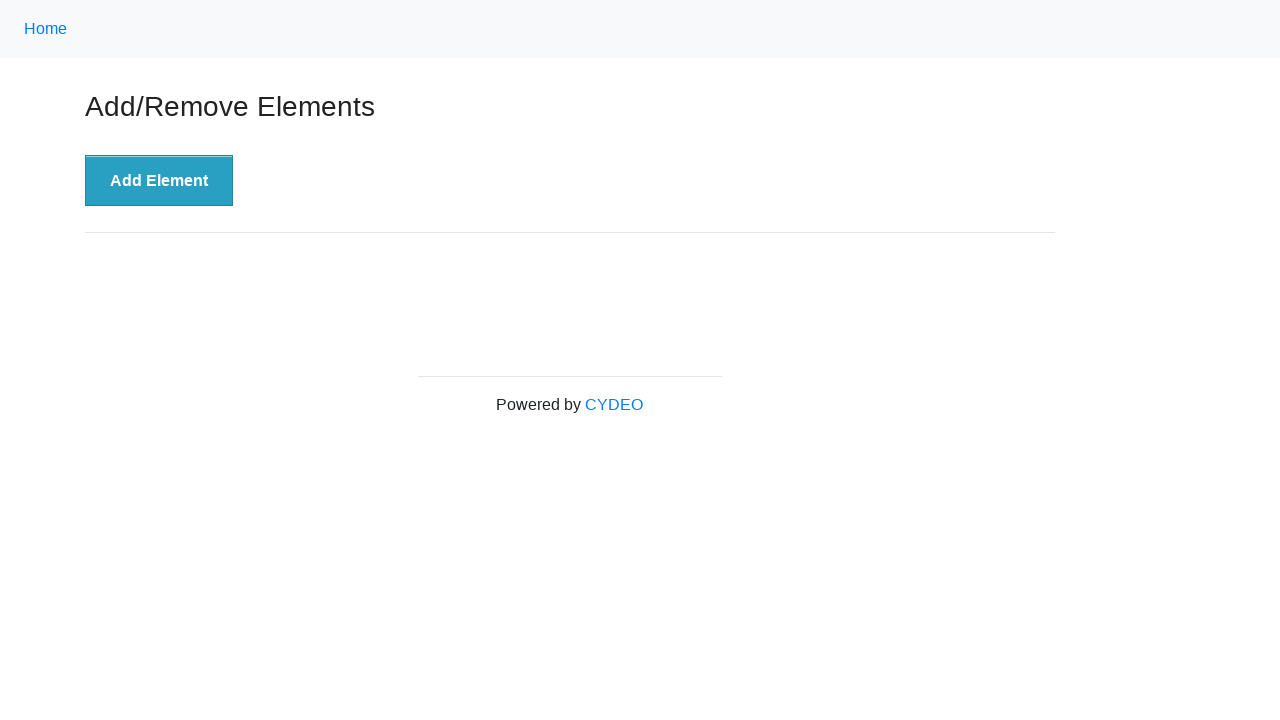

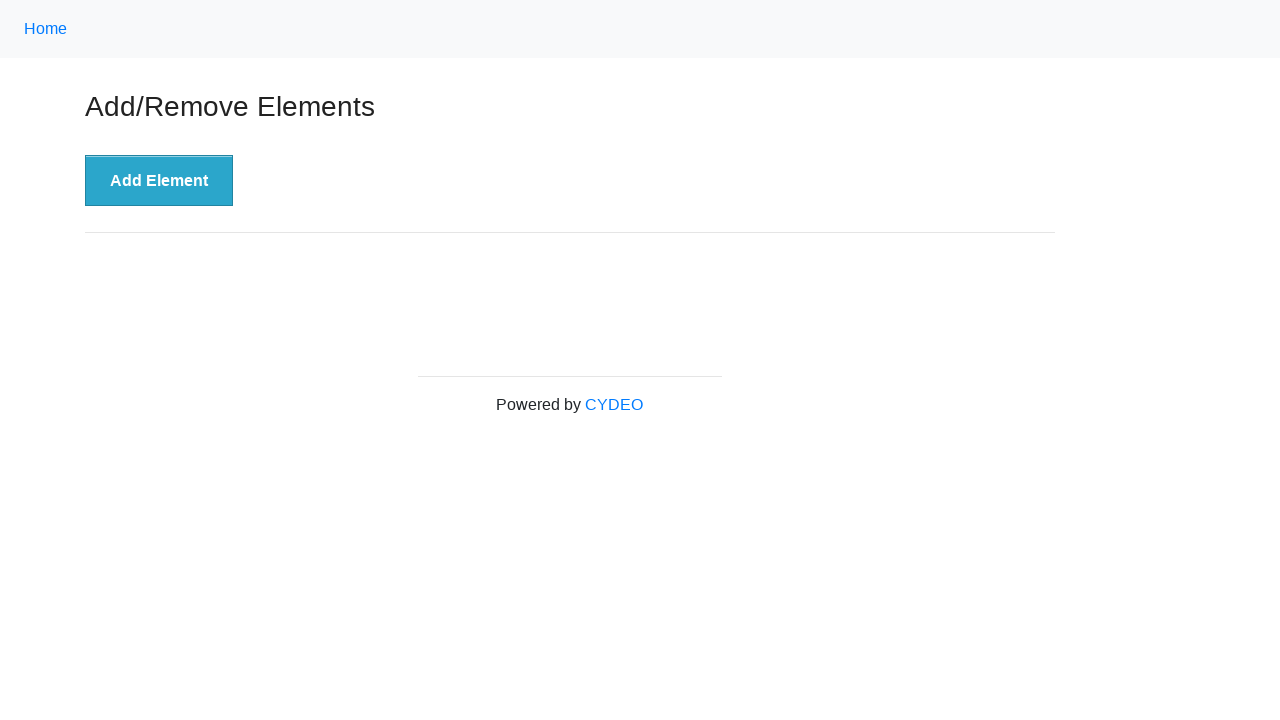